Tests opening a popup window by navigating to a blog page, scrolling to a link that opens a popup window, and clicking it to verify popup functionality.

Starting URL: http://omayo.blogspot.com/

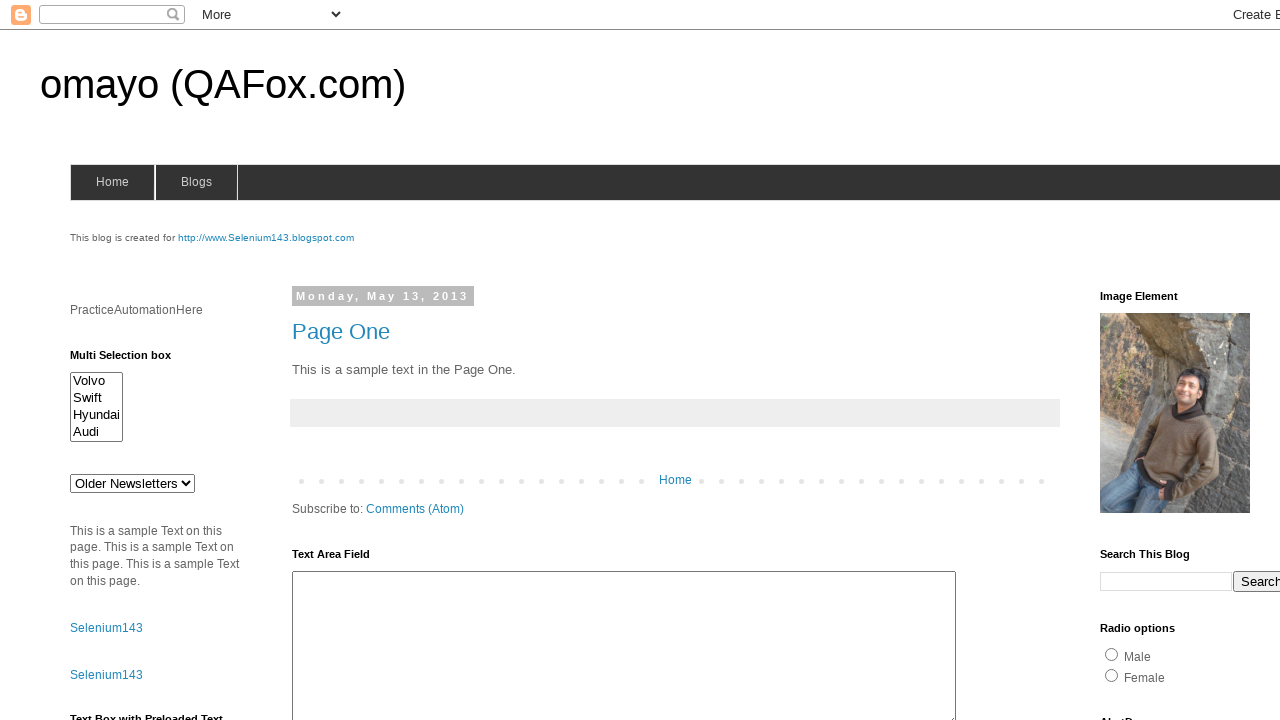

Located the 'Open a popup window' link
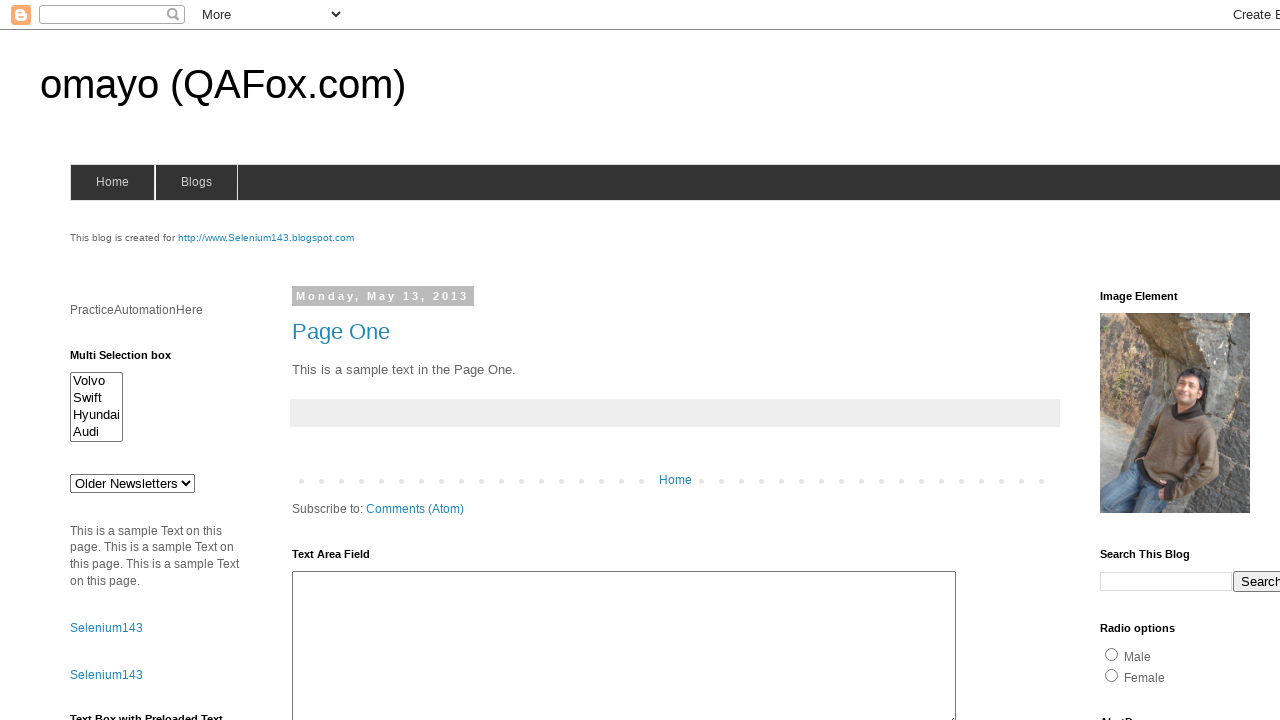

Scrolled the popup link into view
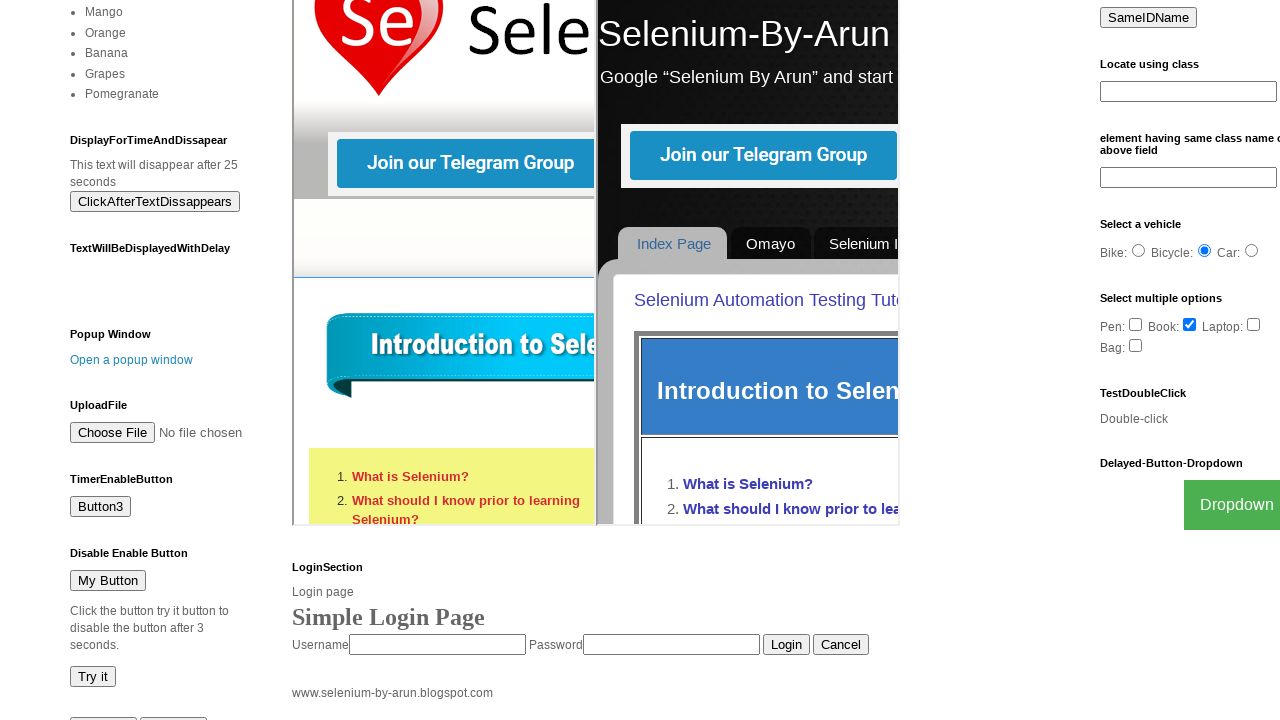

Clicked the 'Open a popup window' link at (132, 360) on text=Open a popup window >> nth=0
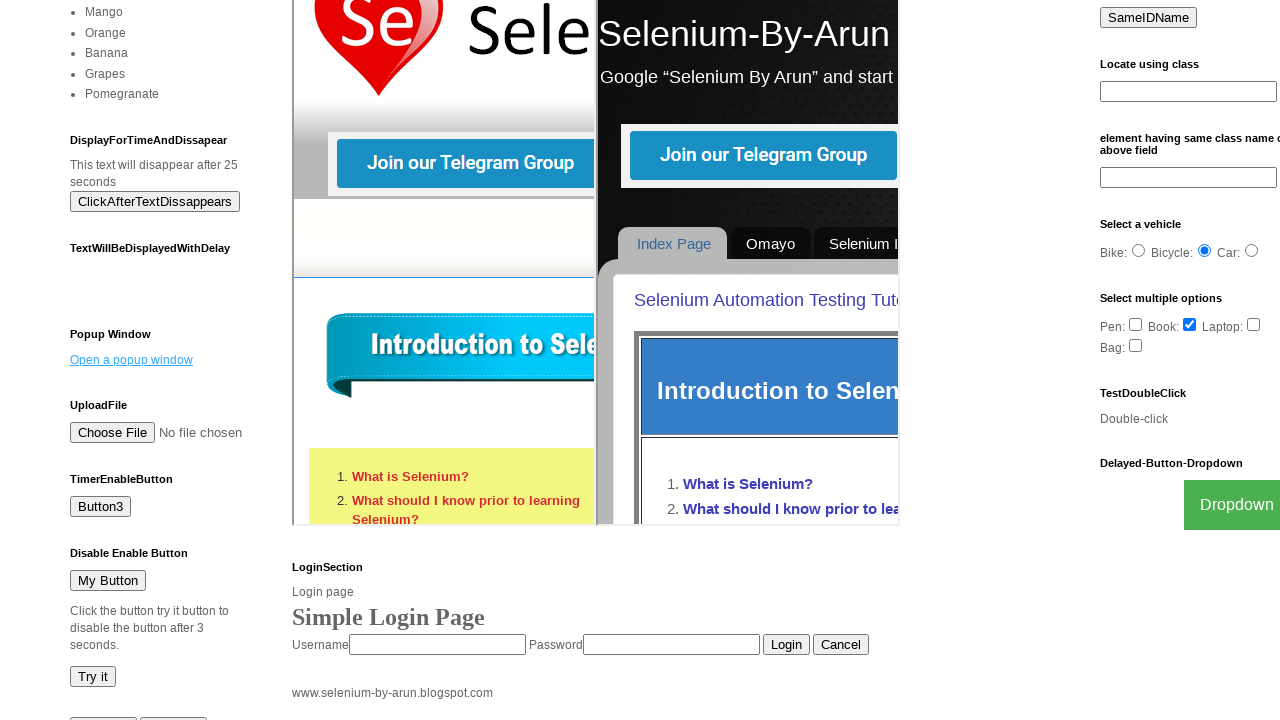

Waited 2 seconds for popup window to open
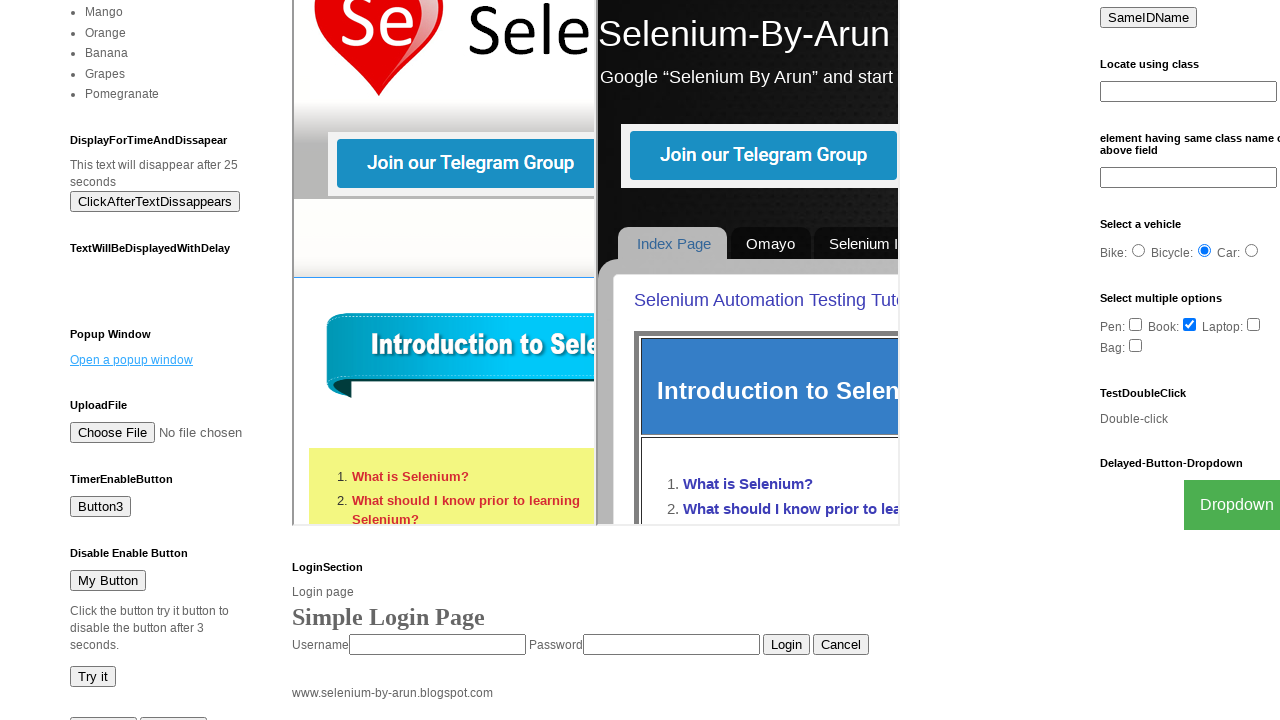

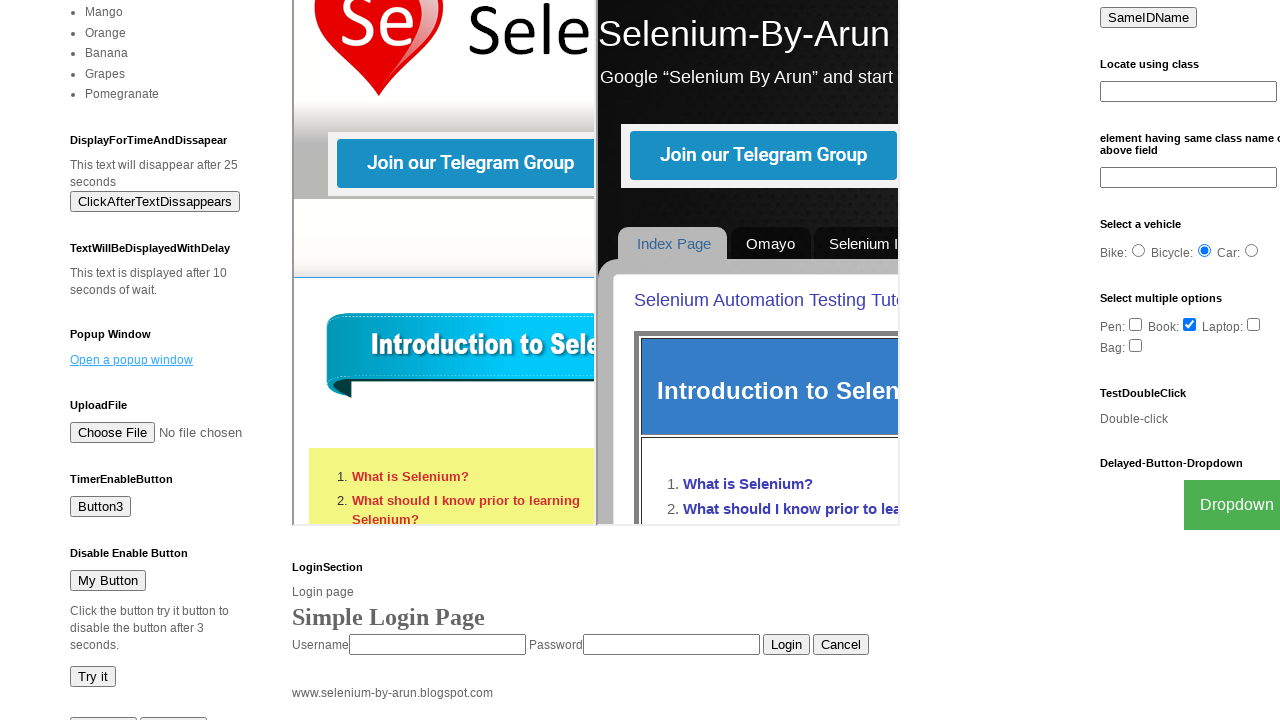